Tests JavaScript alert functionality by clicking a tab for "Alert with OK & Cancel", then clicking a button to trigger a confirm dialog, and accepting the alert.

Starting URL: http://demo.automationtesting.in/Alerts.html

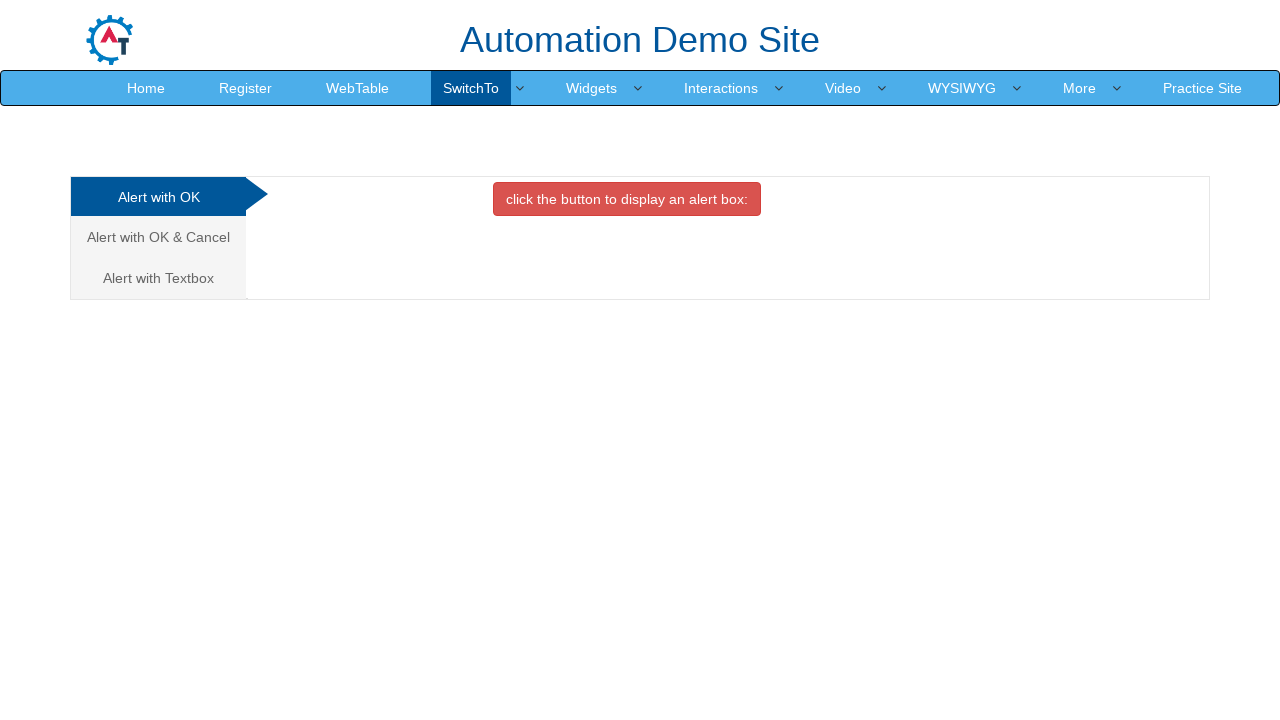

Clicked on 'Alert with OK & Cancel' tab at (158, 237) on xpath=//a[contains(text(),'Alert with OK & Cancel')]
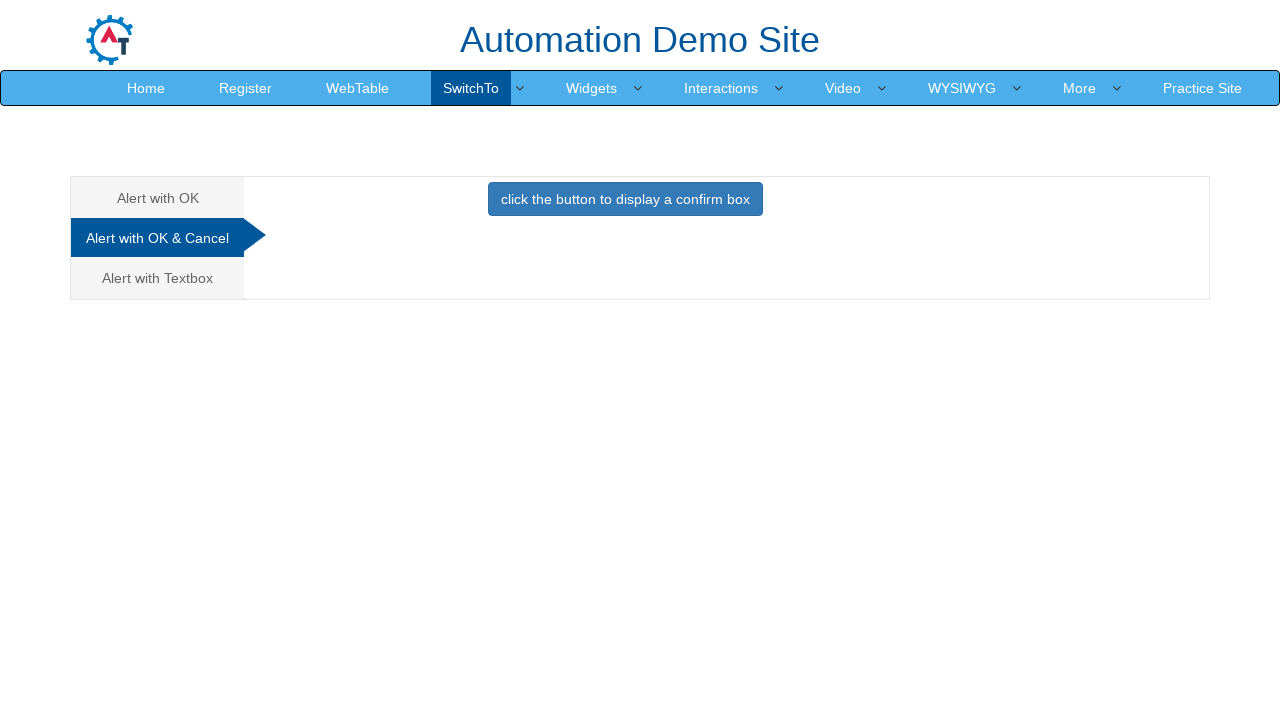

Clicked button to display confirm dialog at (625, 199) on xpath=//button[contains(text(),'click the button to display a confirm box')]
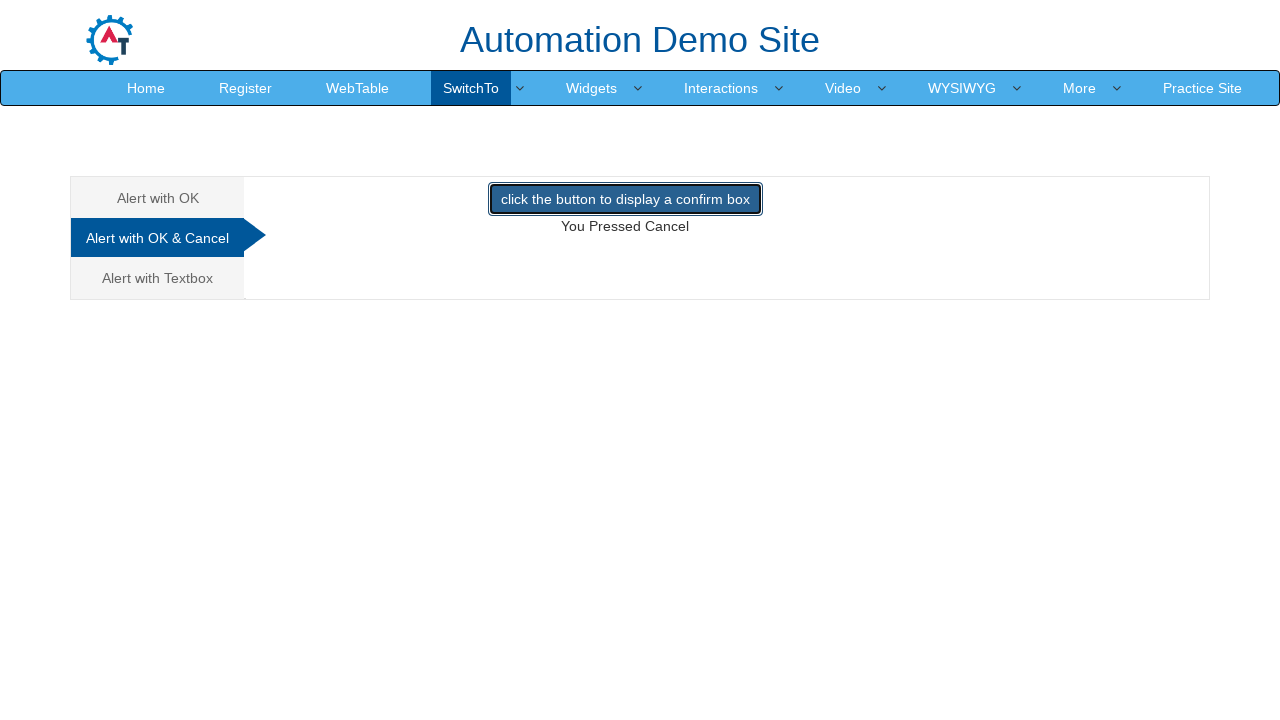

Set up dialog handler to accept the alert
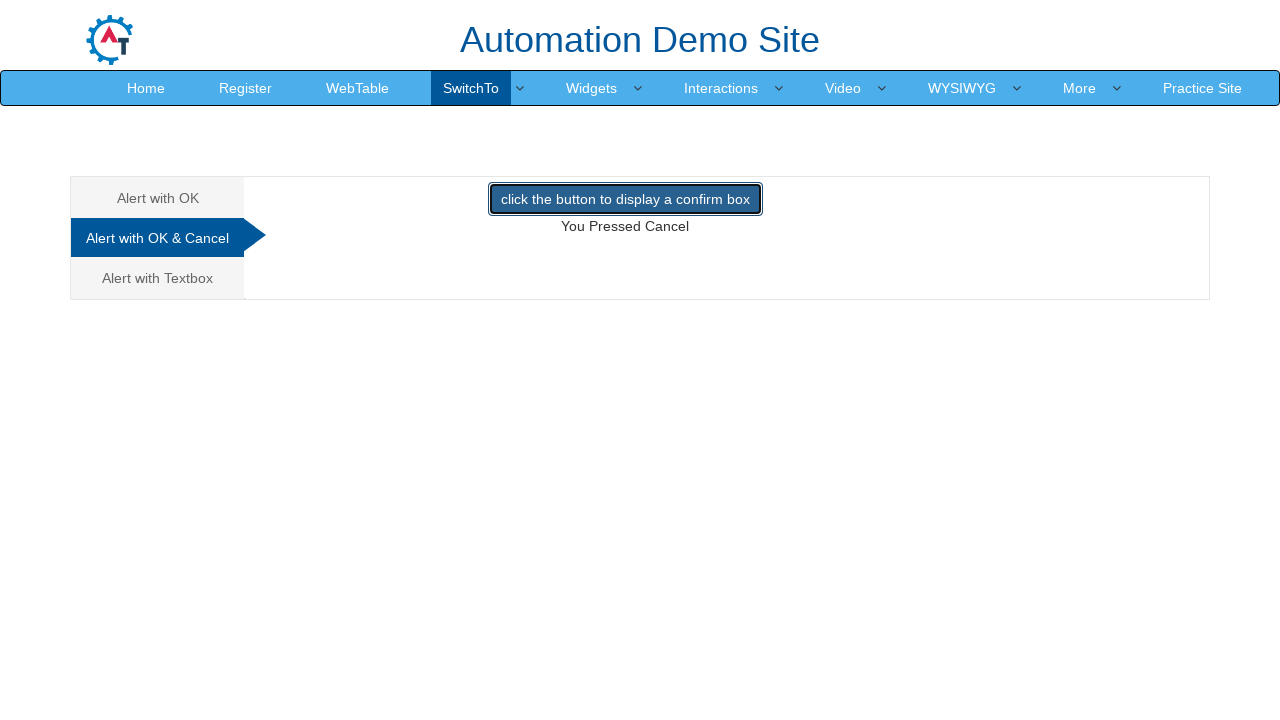

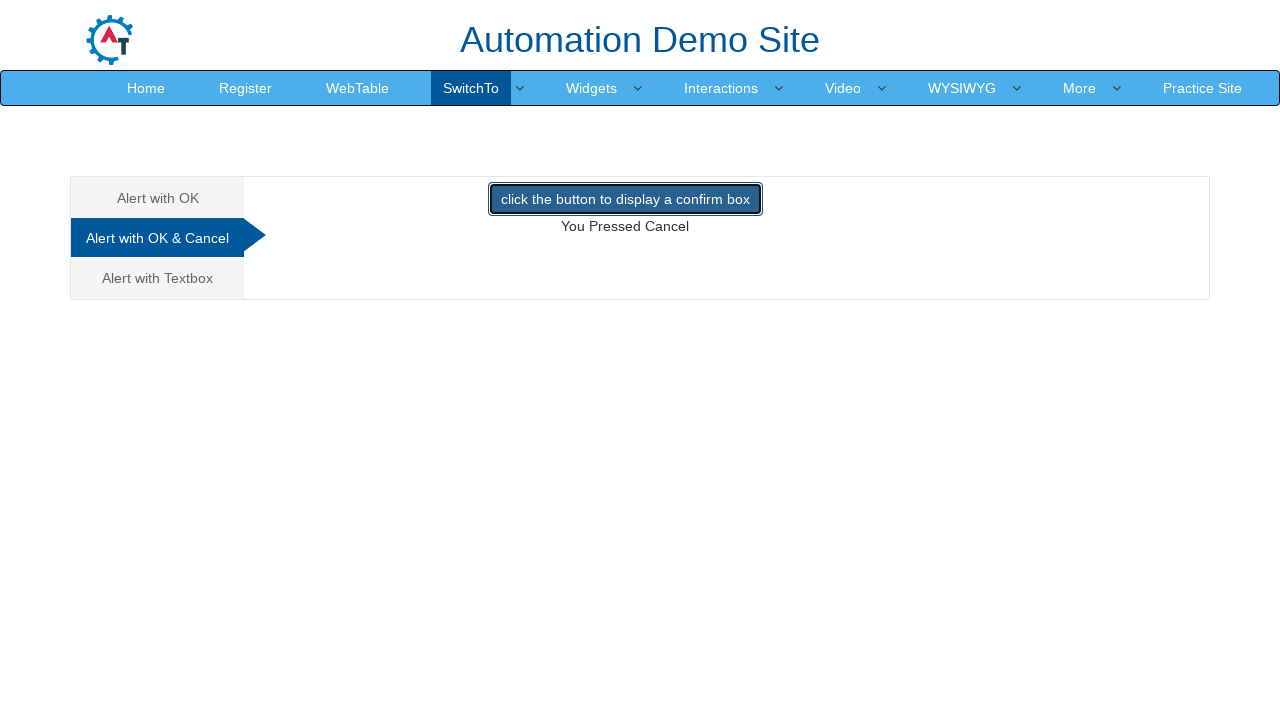